Navigates to Udemy homepage to verify the page loads successfully

Starting URL: https://www.udemy.com

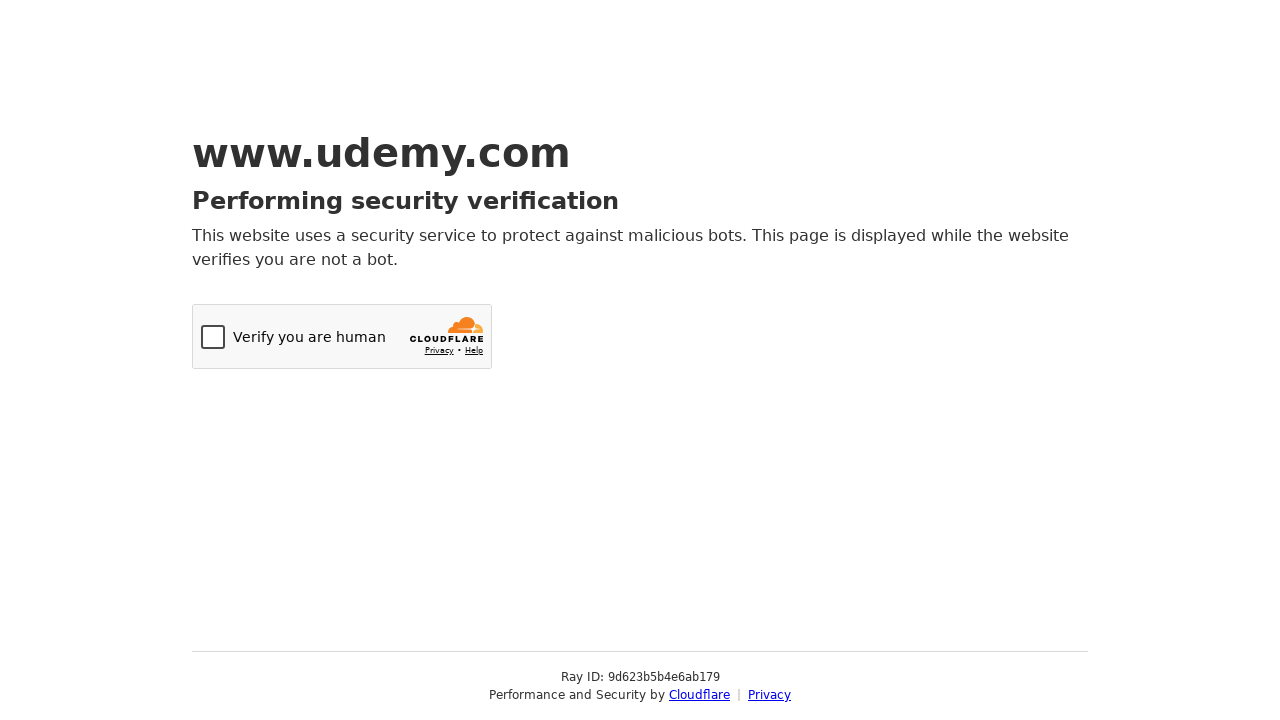

Navigated to Udemy homepage
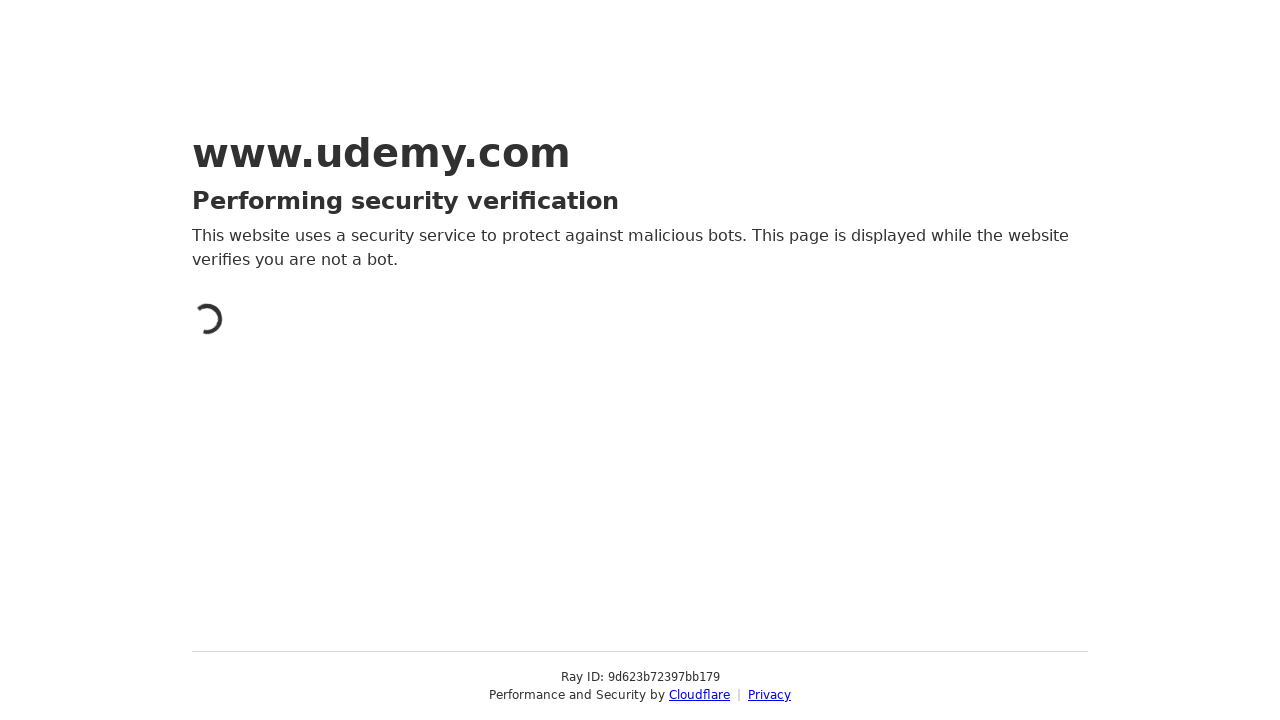

Waited for page DOM to be fully loaded
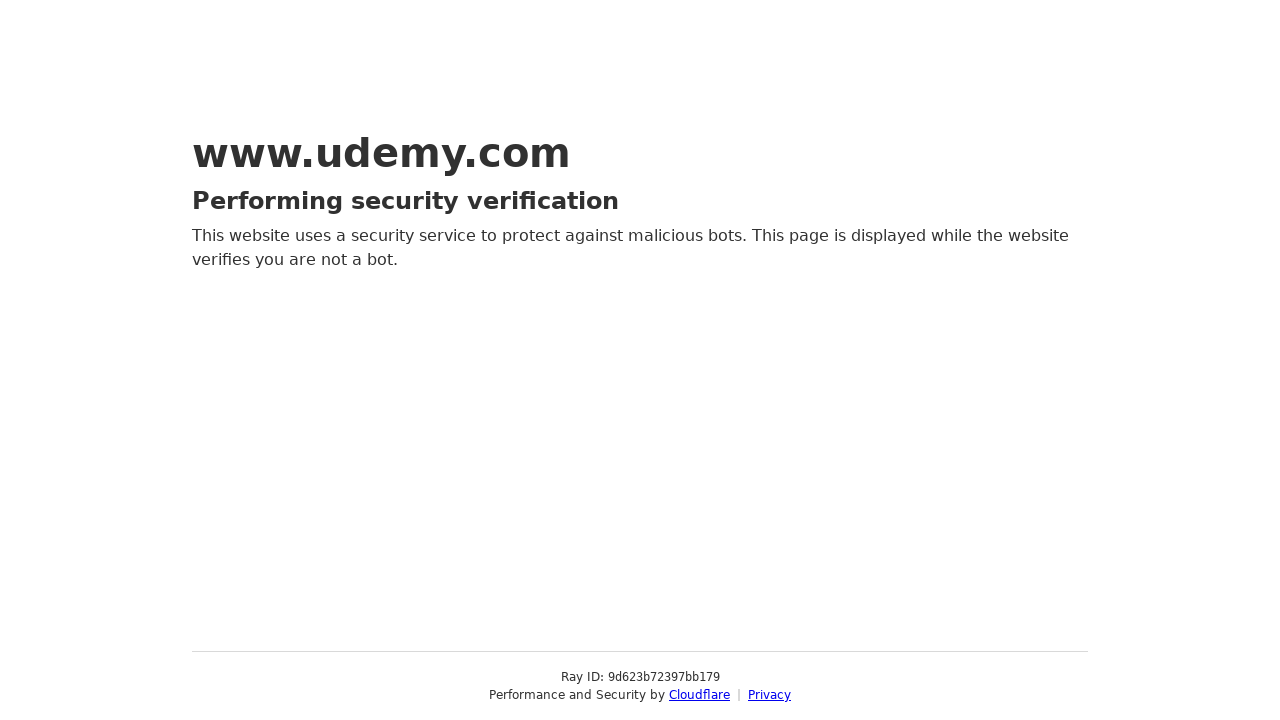

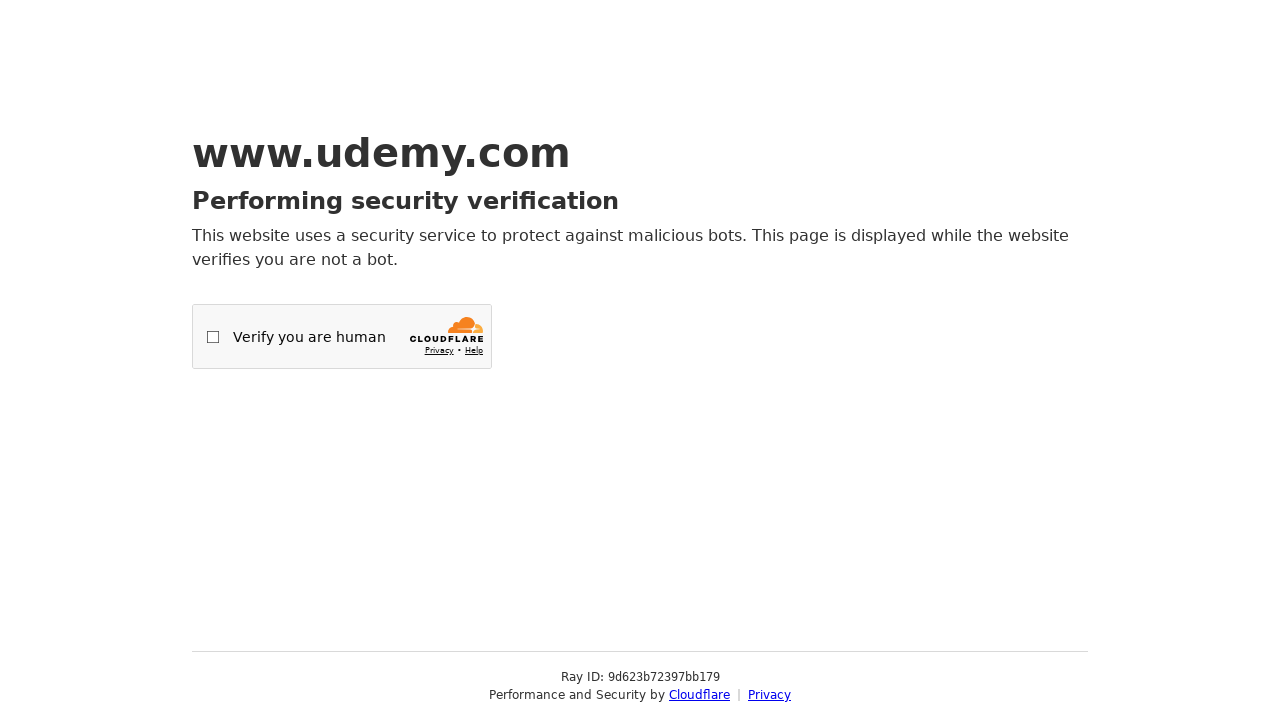